Tests that the main section and footer become visible when items are added

Starting URL: https://demo.playwright.dev/todomvc

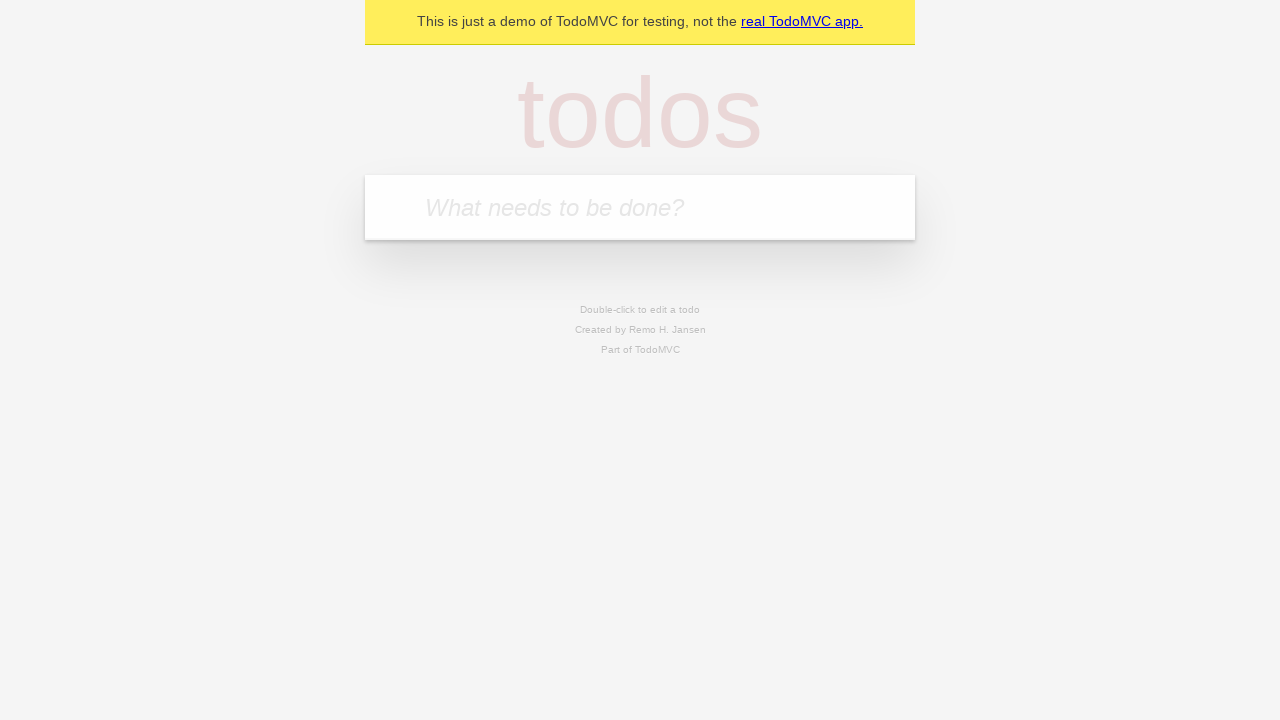

Filled new todo input field with 'buy some cheese' on .new-todo
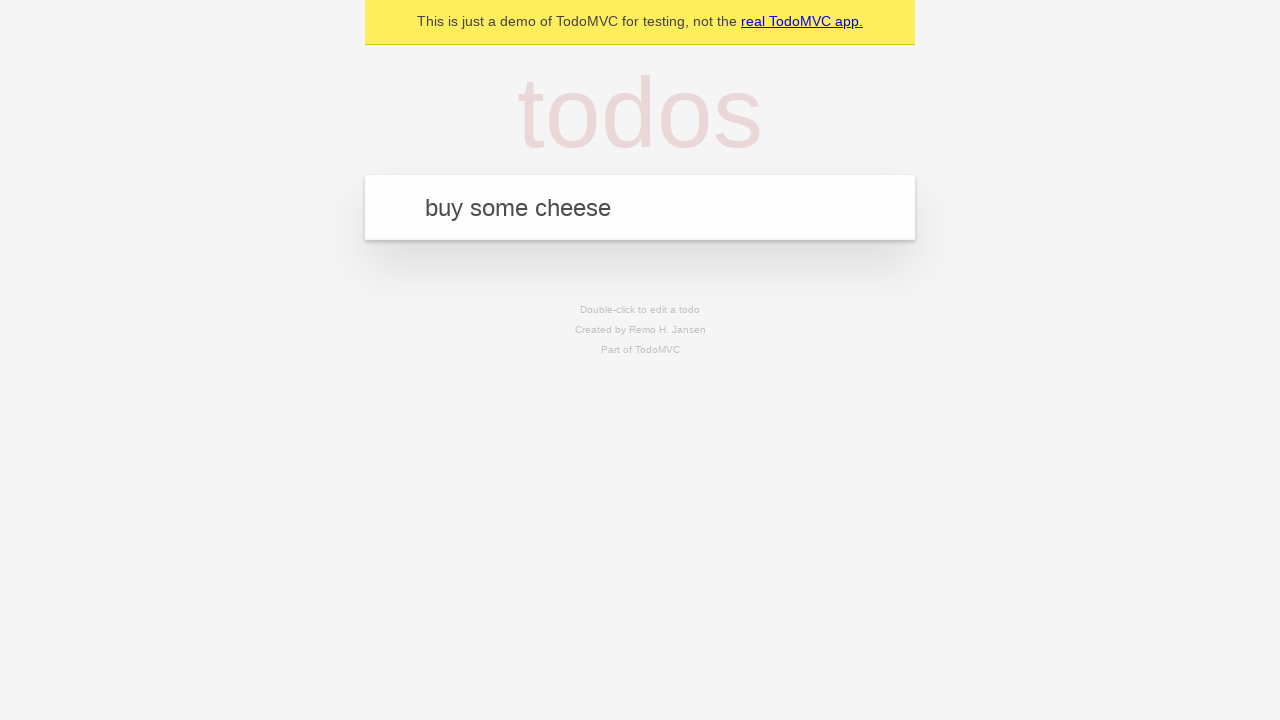

Pressed Enter to add todo item on .new-todo
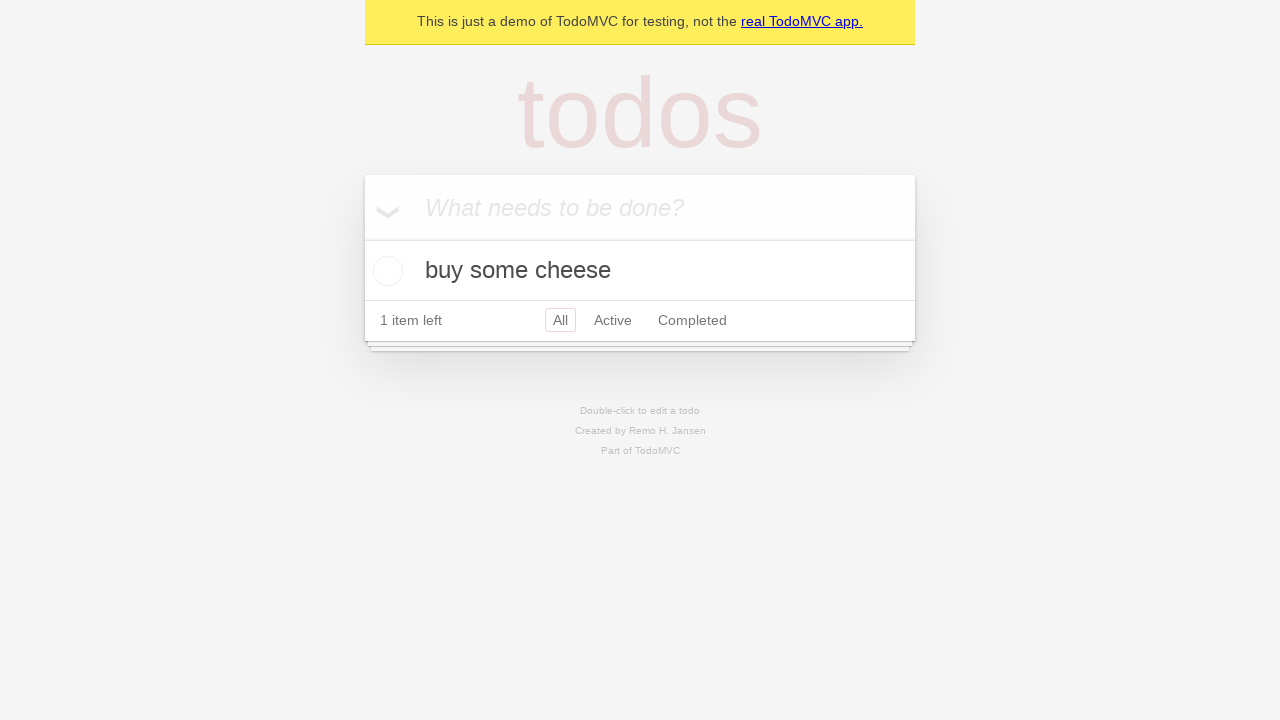

Main section became visible after adding item
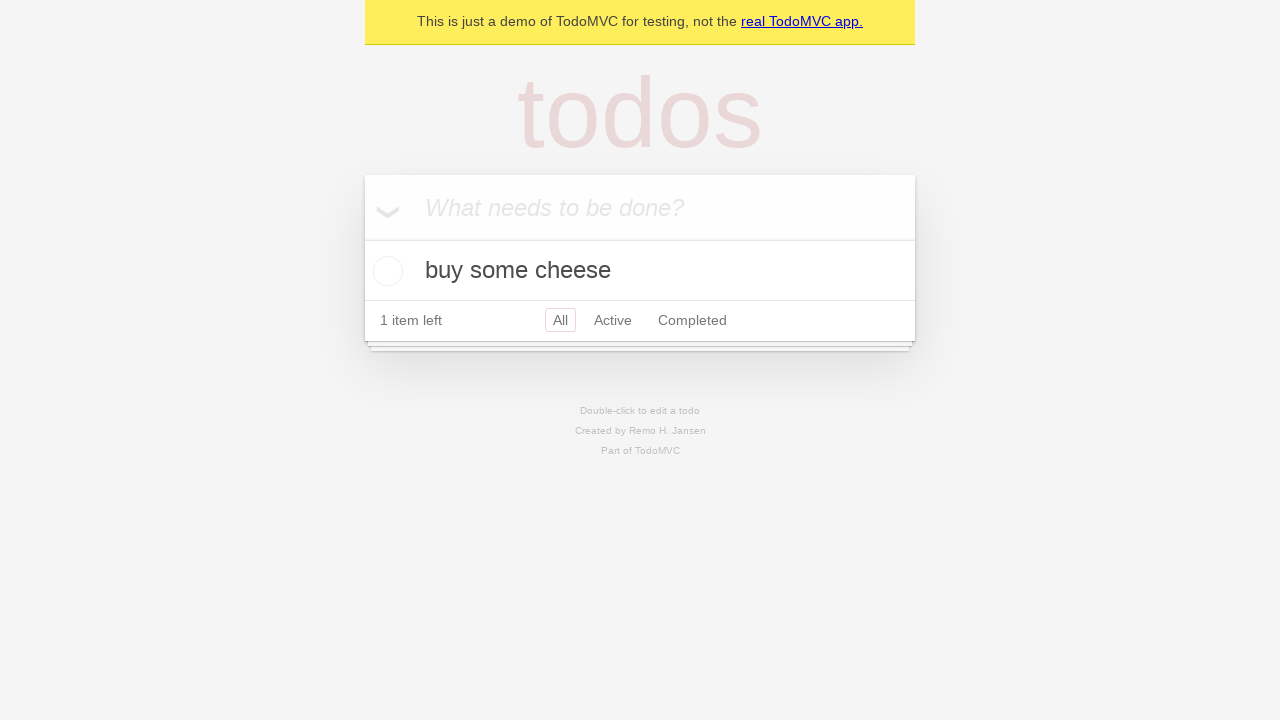

Footer section became visible after adding item
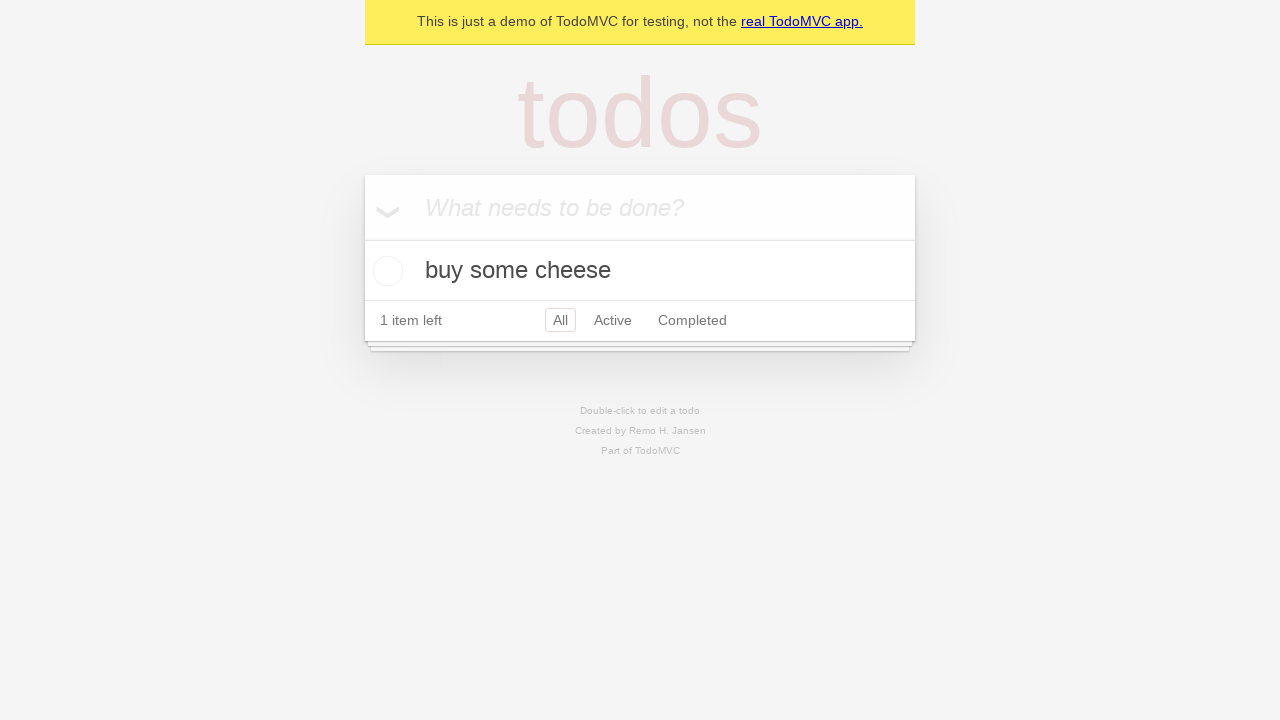

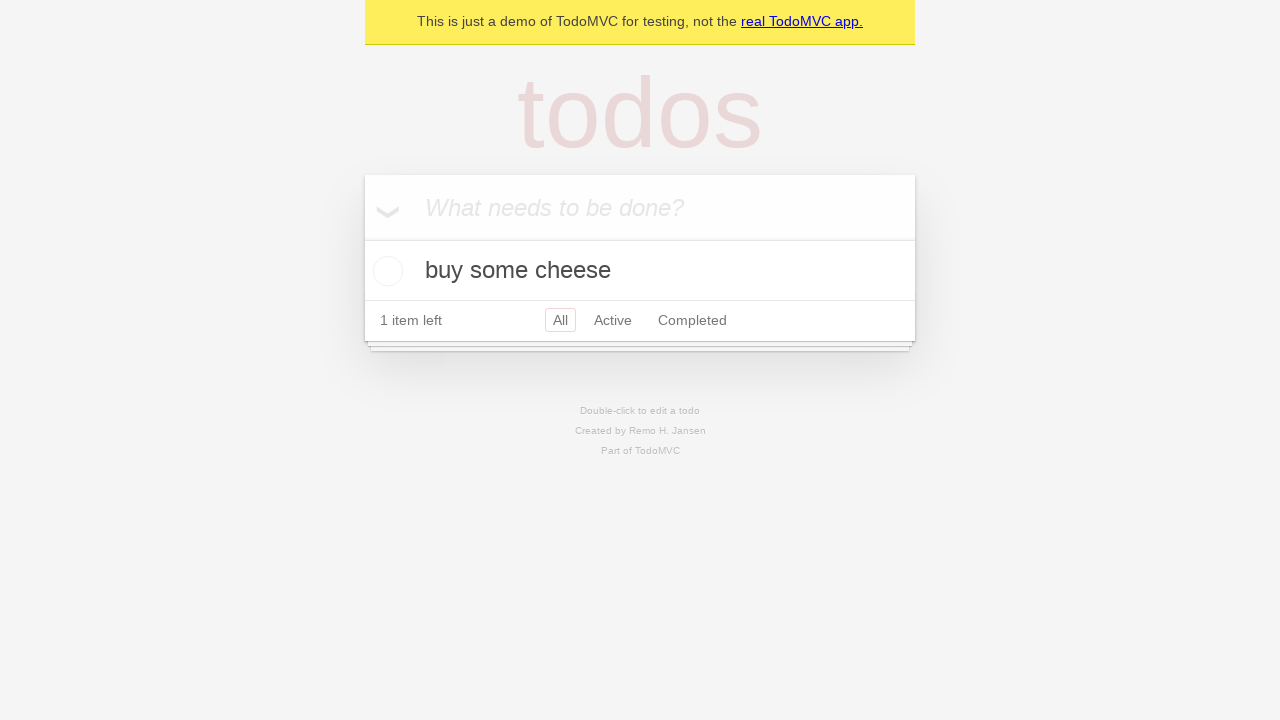